Tests JavaScript alert handling by entering a name, triggering an alert, accepting it, then triggering a confirm dialog and dismissing it.

Starting URL: https://rahulshettyacademy.com/AutomationPractice/

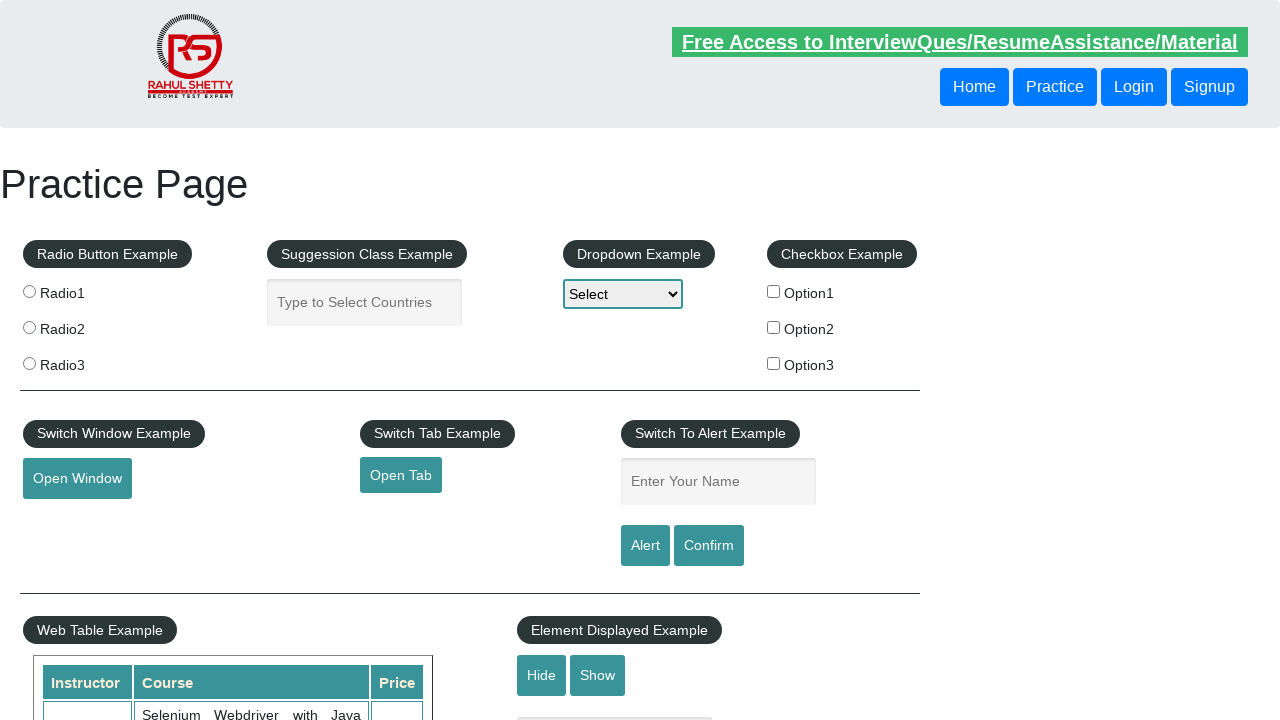

Filled name input field with 'Rahul' on #name
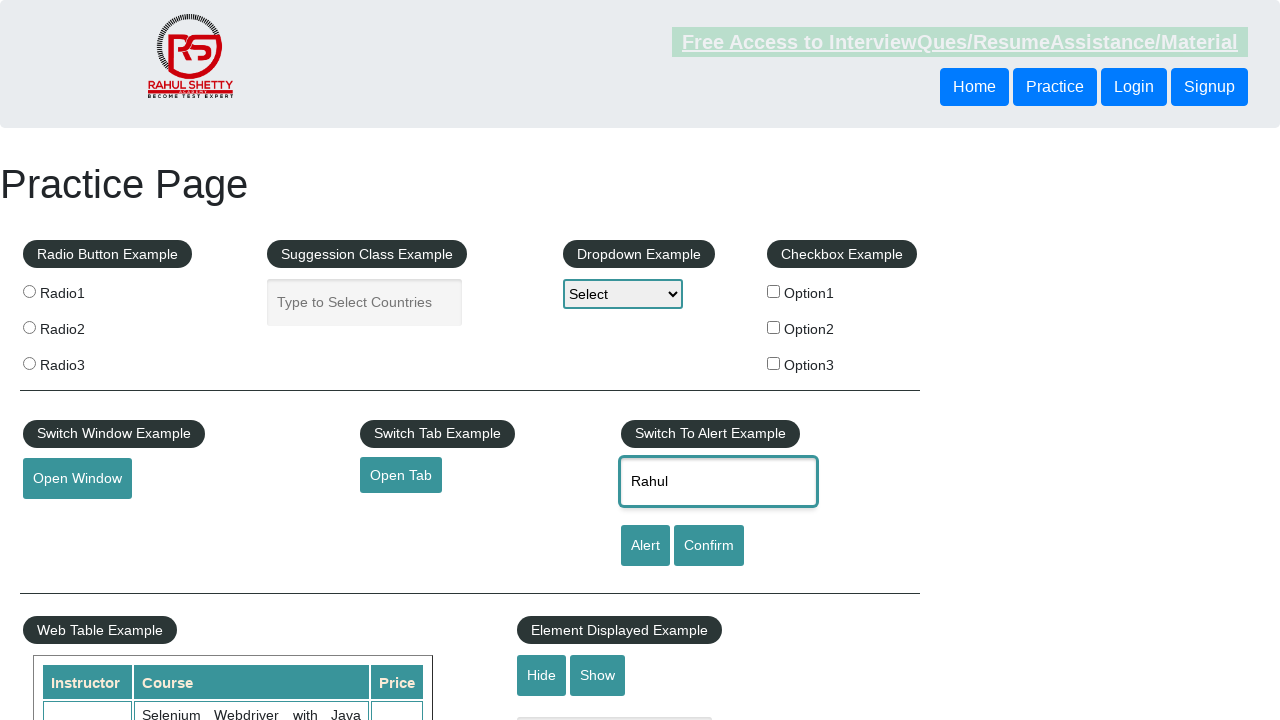

Clicked alert button to trigger JavaScript alert at (645, 546) on #alertbtn
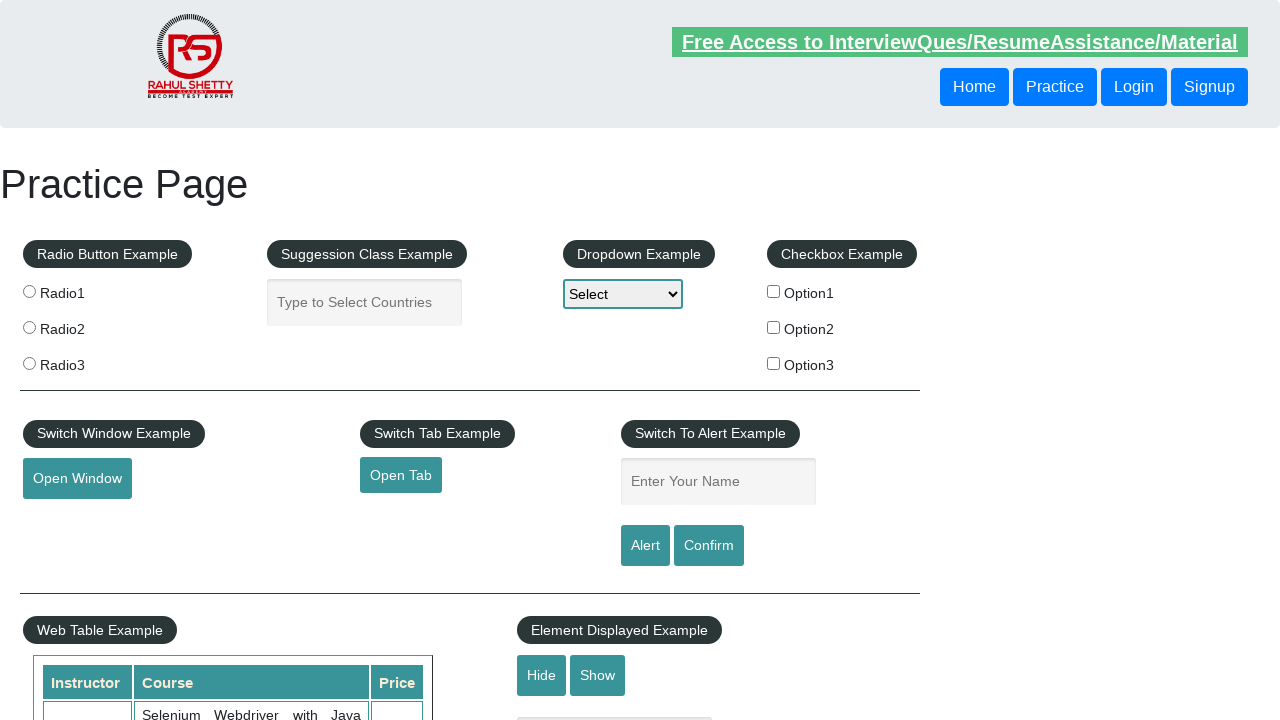

Set up dialog handler to accept alert
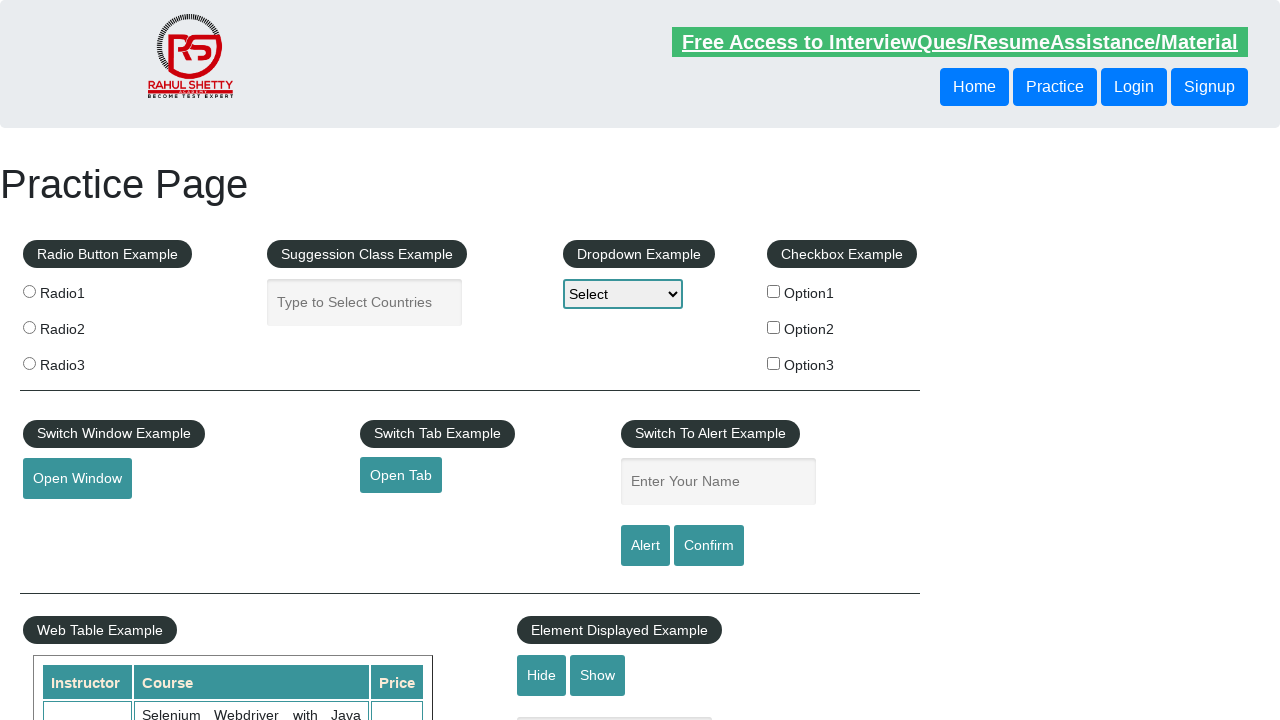

Waited for alert to be processed
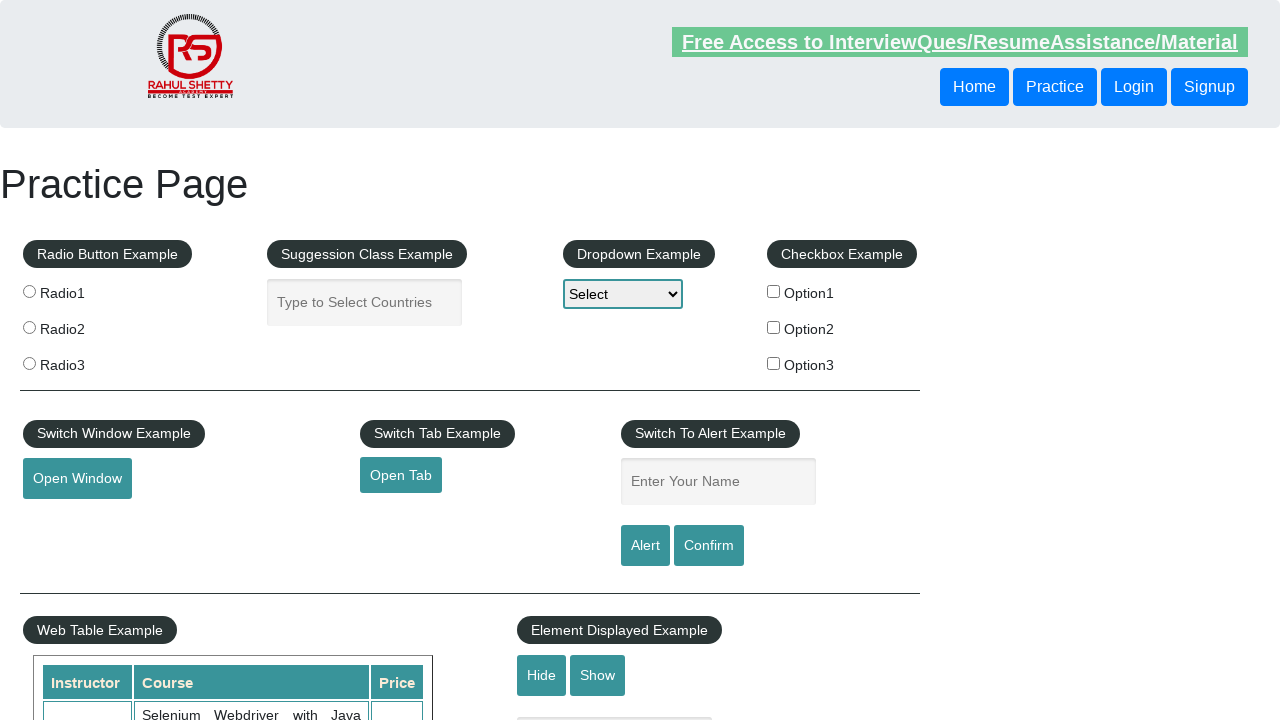

Clicked confirm button to trigger confirm dialog at (709, 546) on #confirmbtn
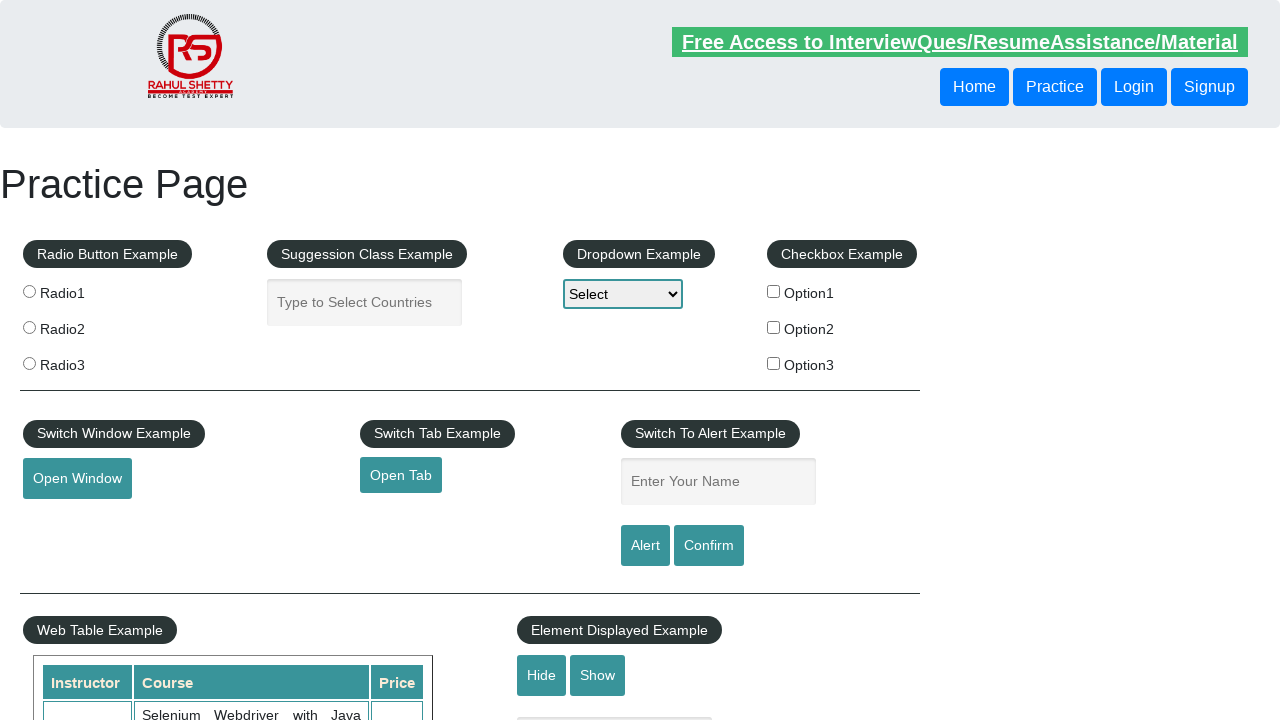

Set up dialog handler to dismiss confirm dialog
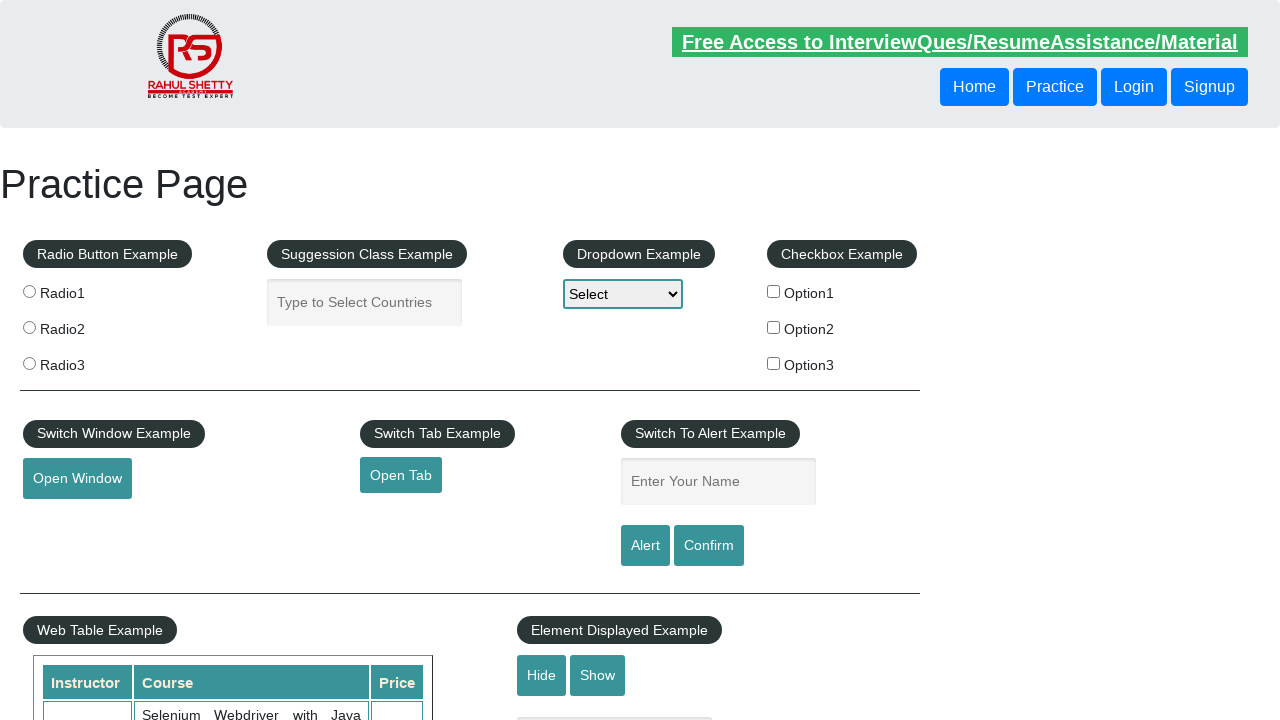

Waited for confirm dialog to be dismissed
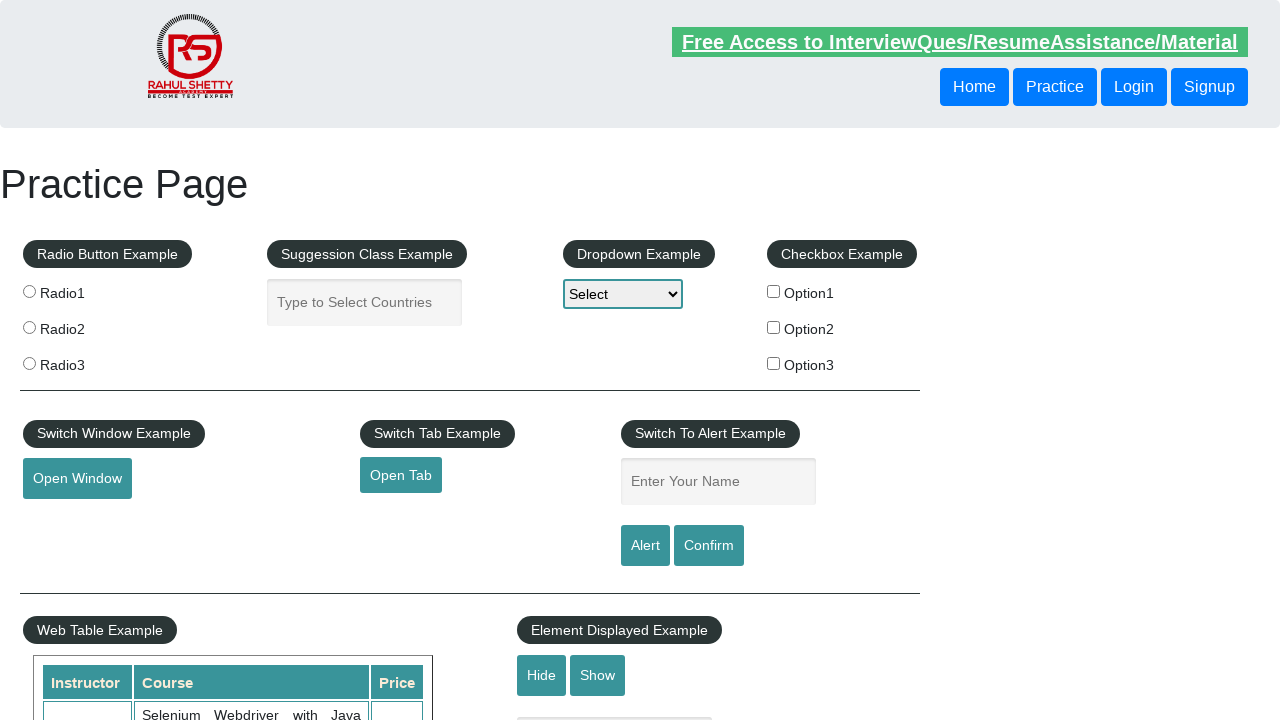

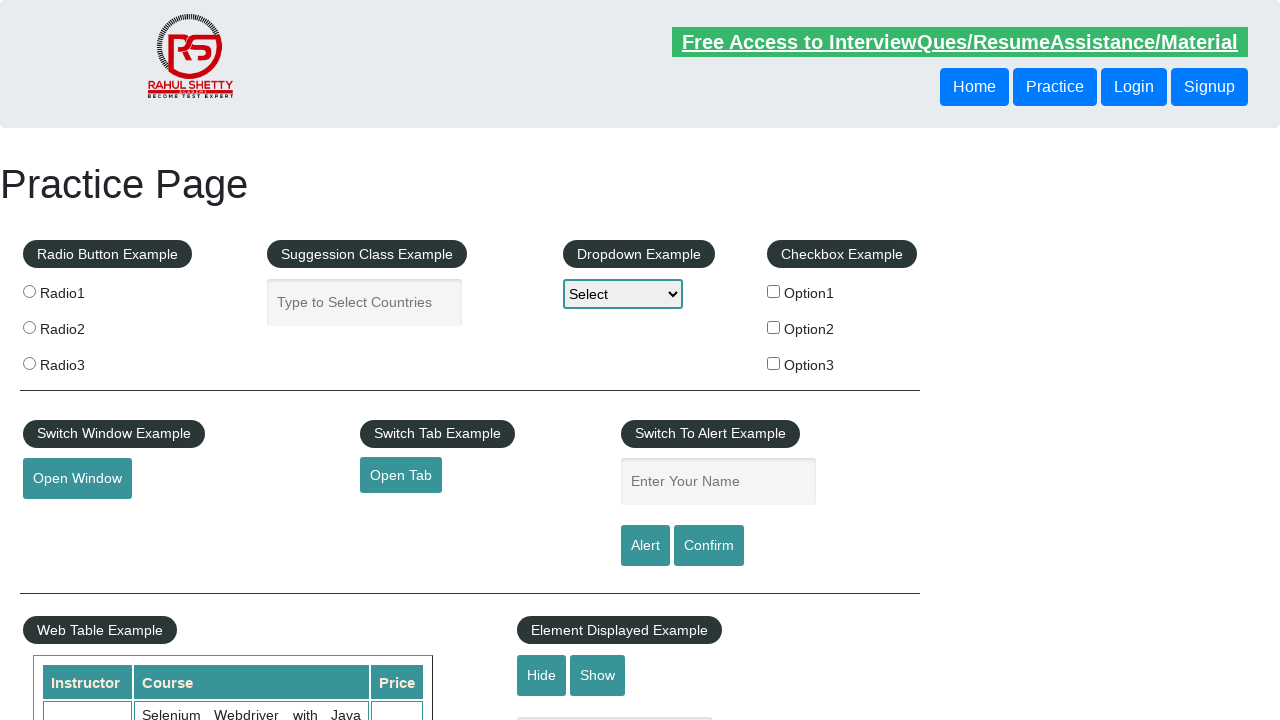